Tests navigation from the main page to the forgot login info page via link

Starting URL: https://parabank.parasoft.com/parabank/index.htm

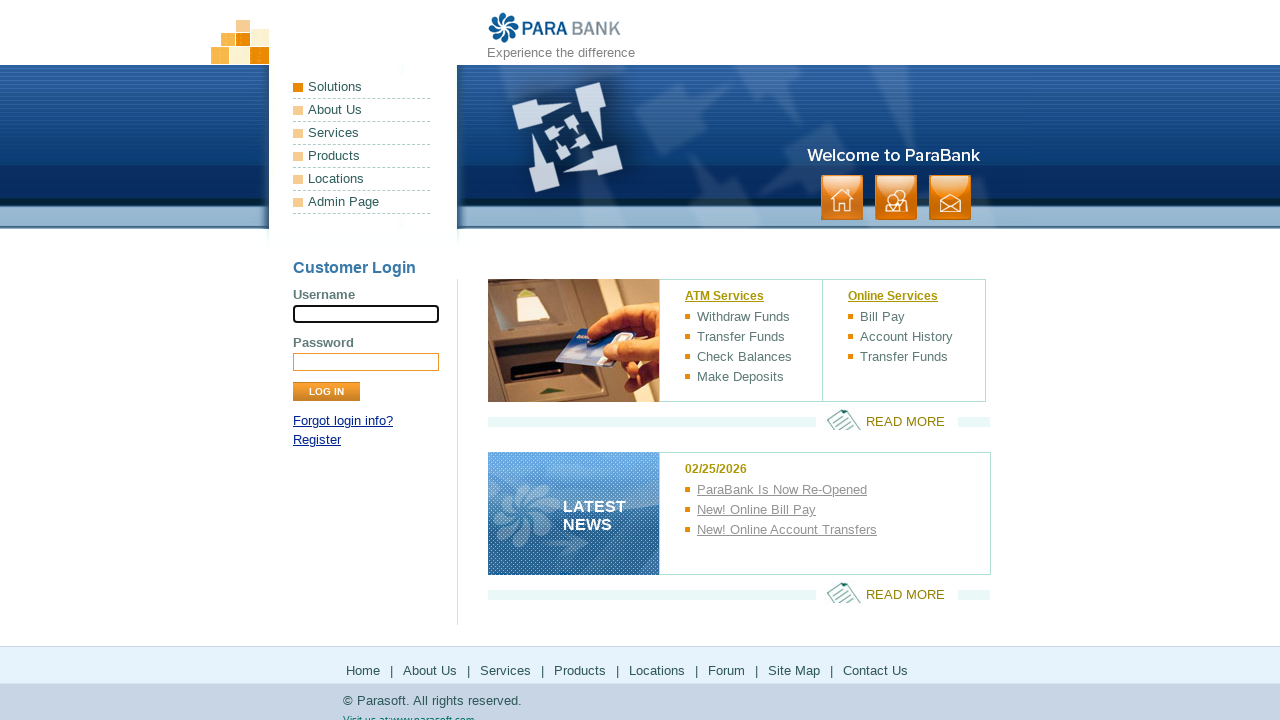

Clicked 'Forgot login info?' link to navigate to forgot login info page at (343, 421) on text='Forgot login info?'
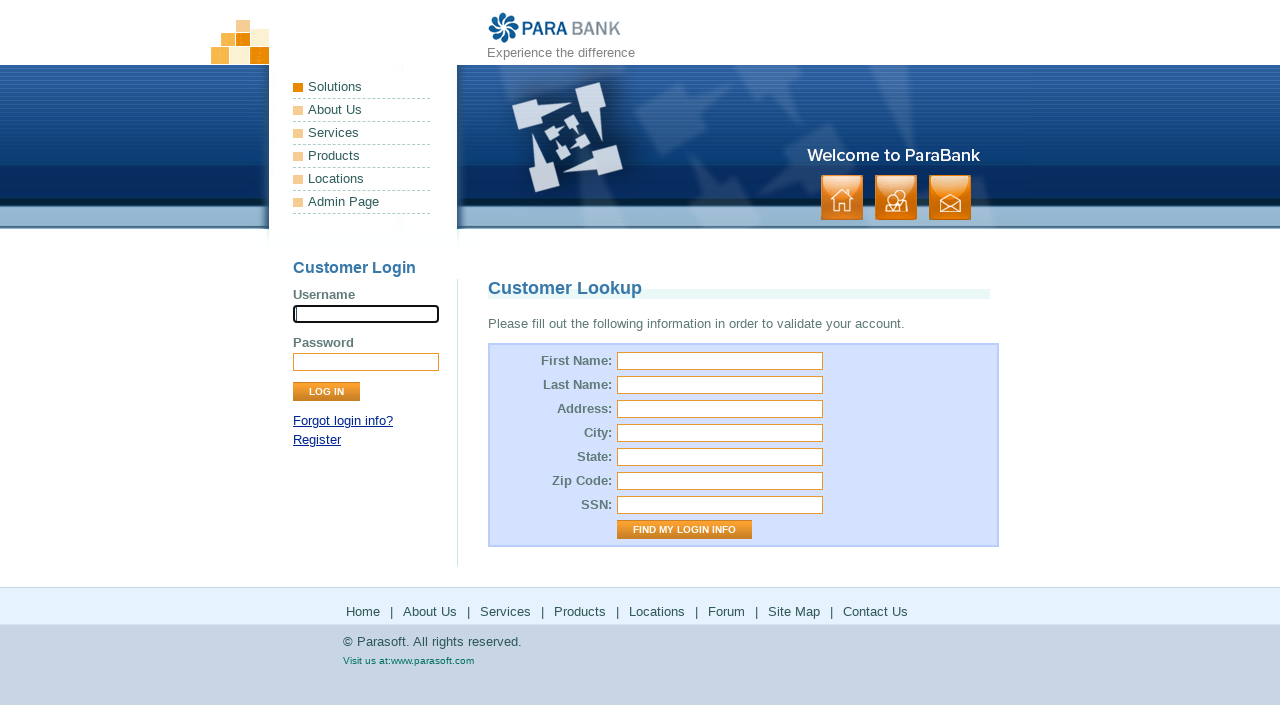

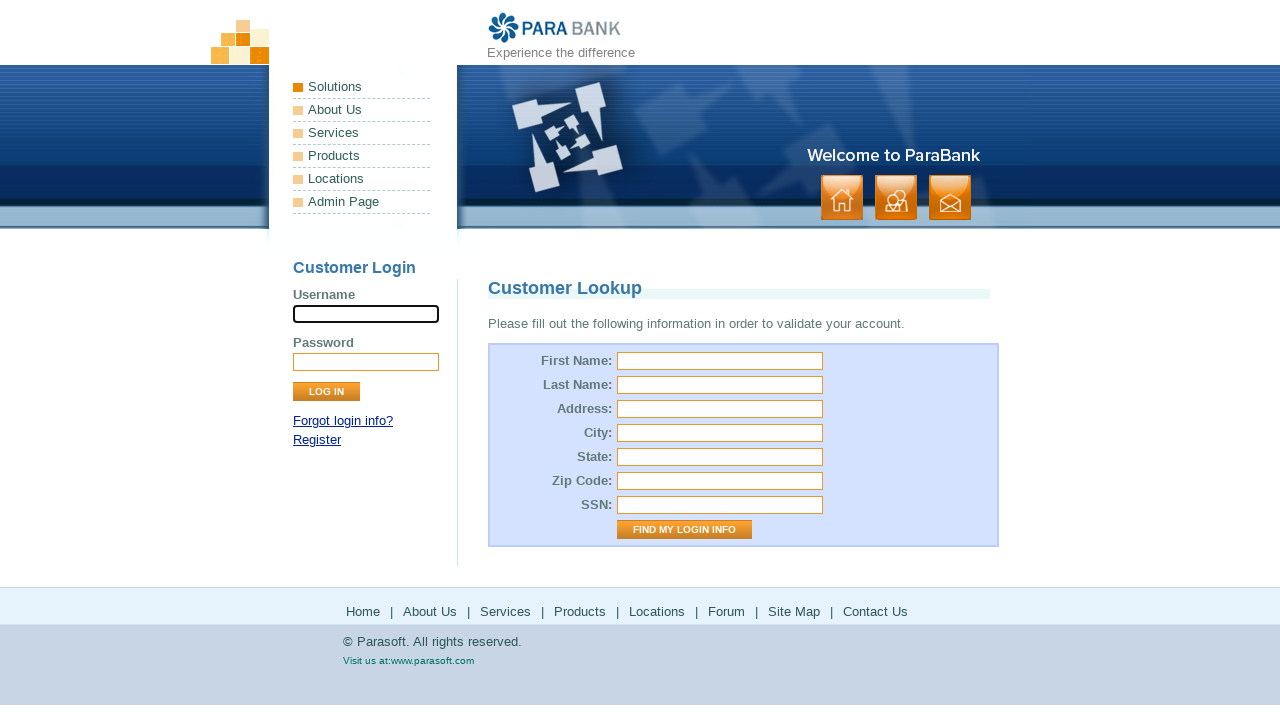